Tests a registration form by filling in first name, last name, and email fields, then submitting the form and verifying the success message is displayed.

Starting URL: http://suninjuly.github.io/registration1.html

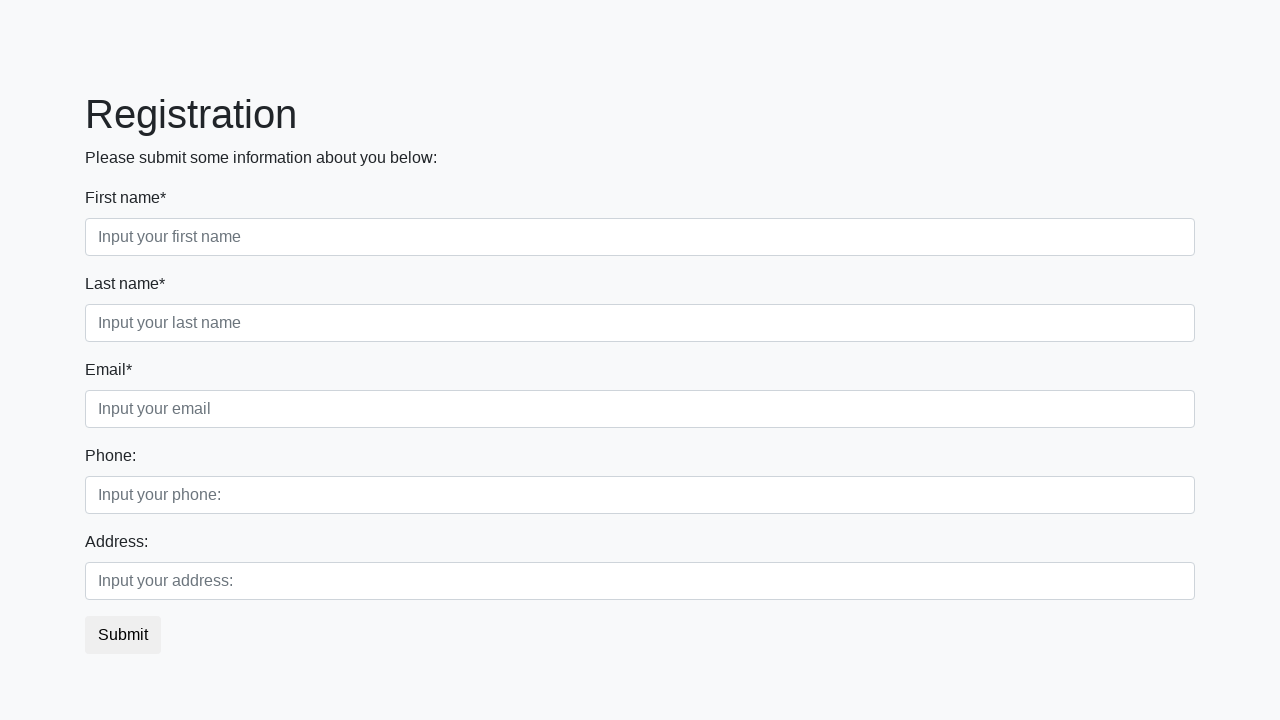

Filled first name field with 'Marcus' on [placeholder='Input your first name']
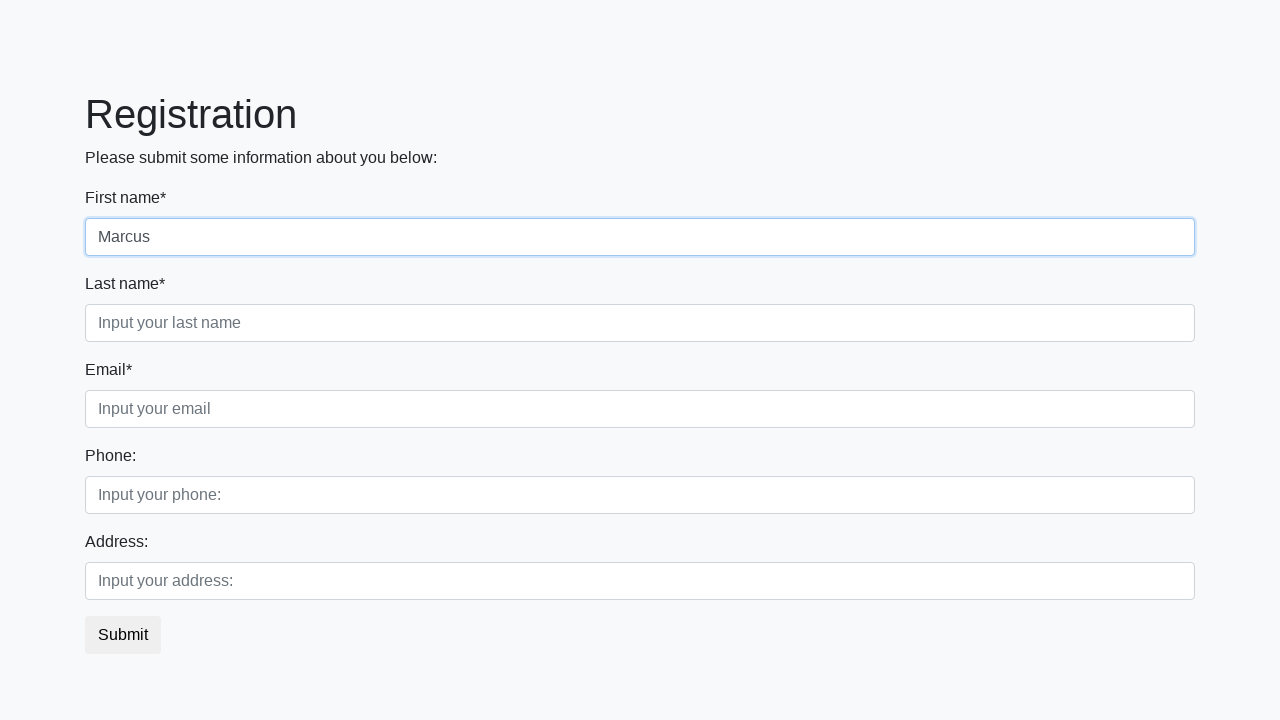

Filled last name field with 'Thompson' on [placeholder='Input your last name']
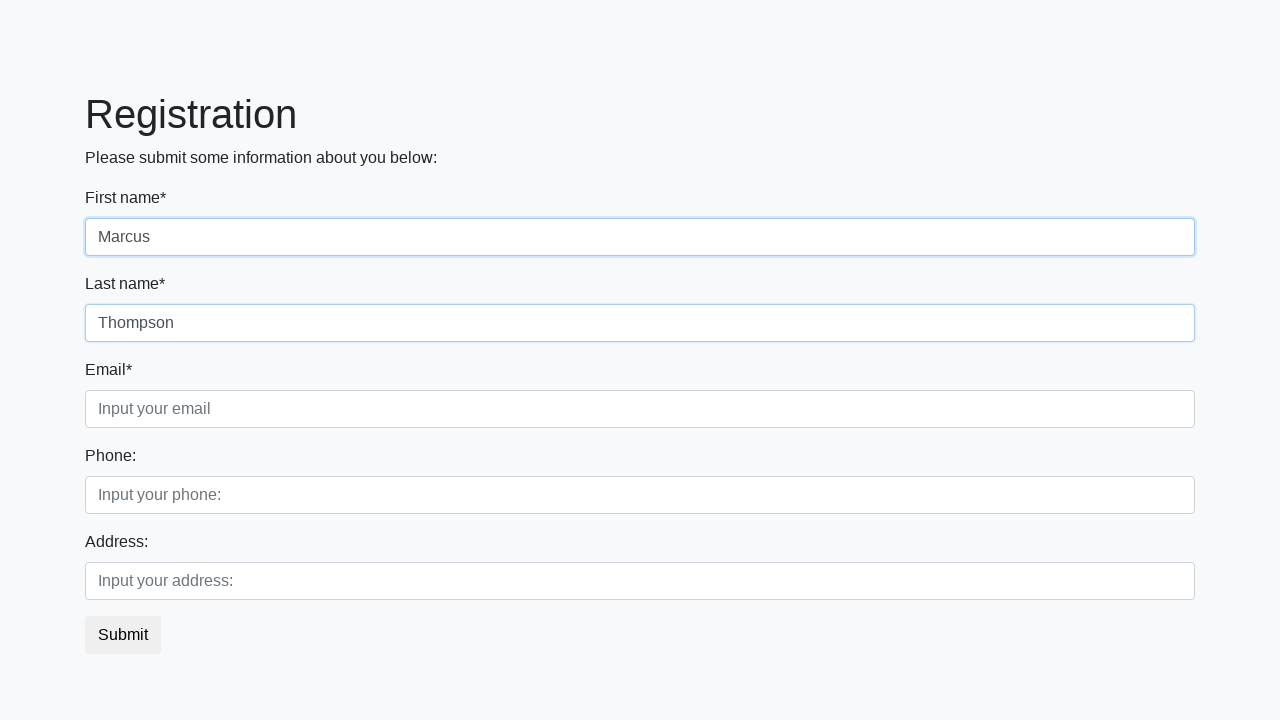

Filled email field with 'marcus.thompson@example.com' on [placeholder='Input your email']
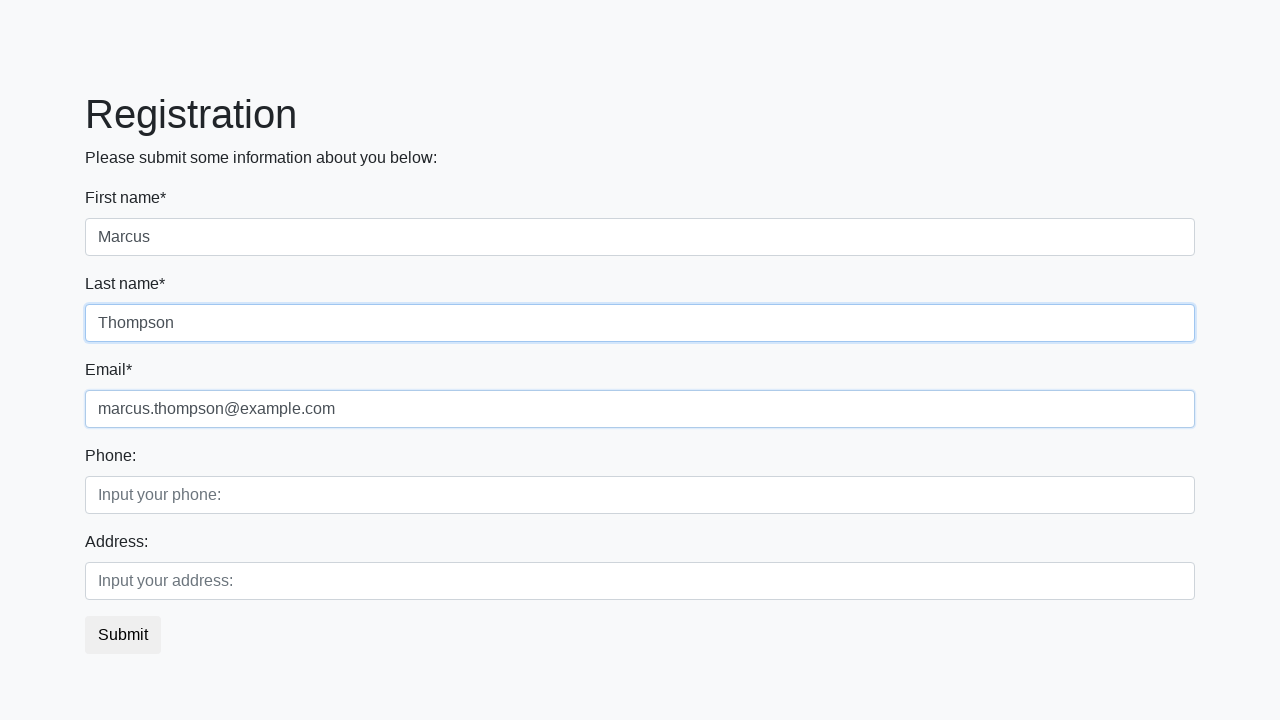

Clicked submit button to register at (123, 635) on button.btn
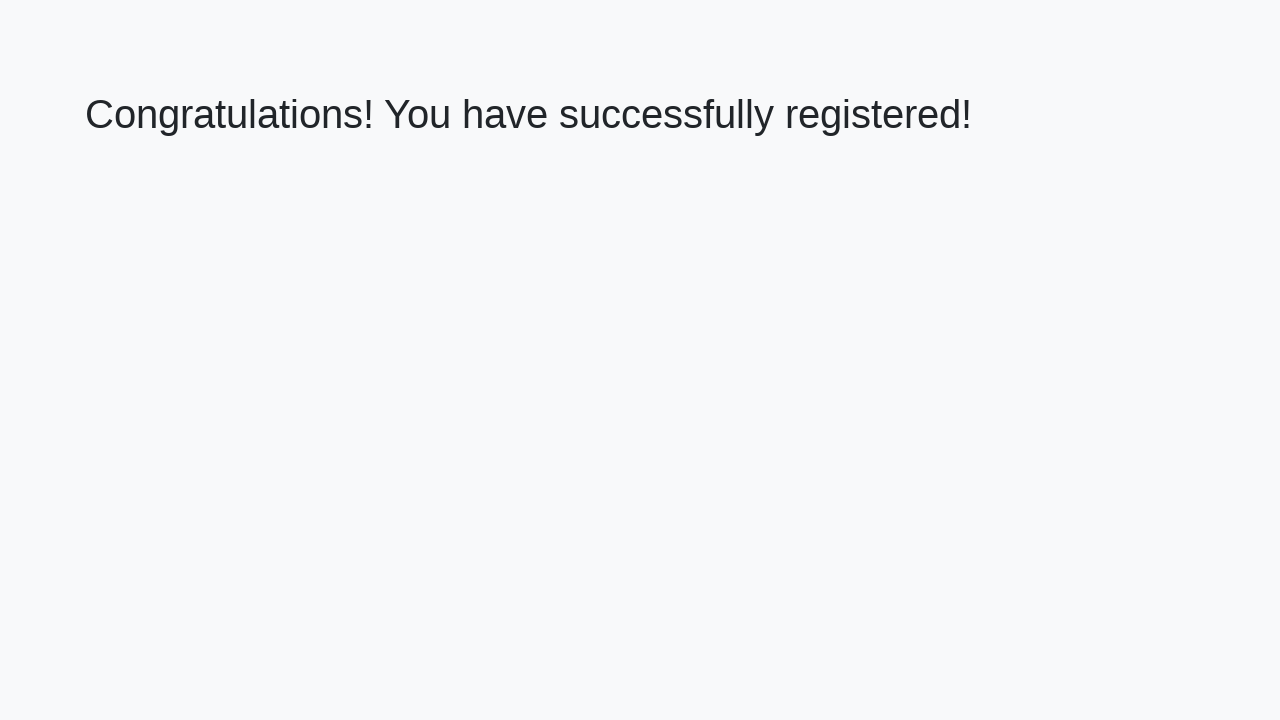

Success message header loaded
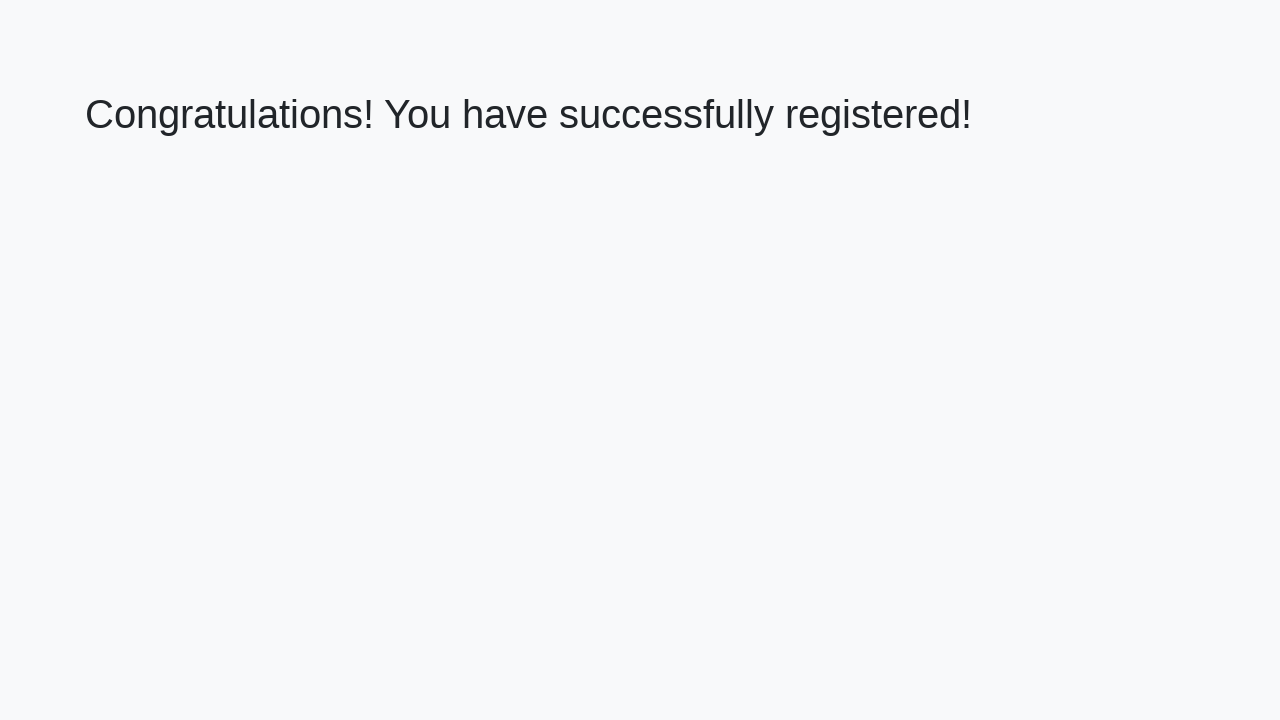

Retrieved success message text
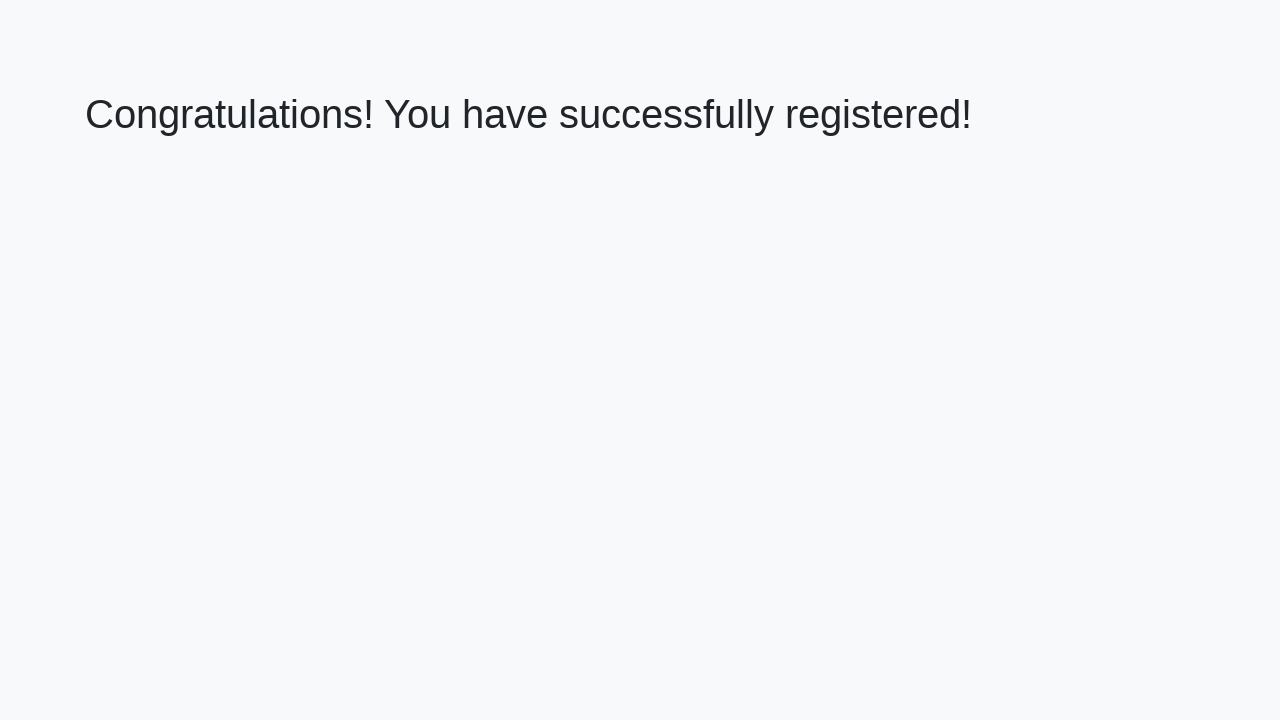

Verified success message matches expected text
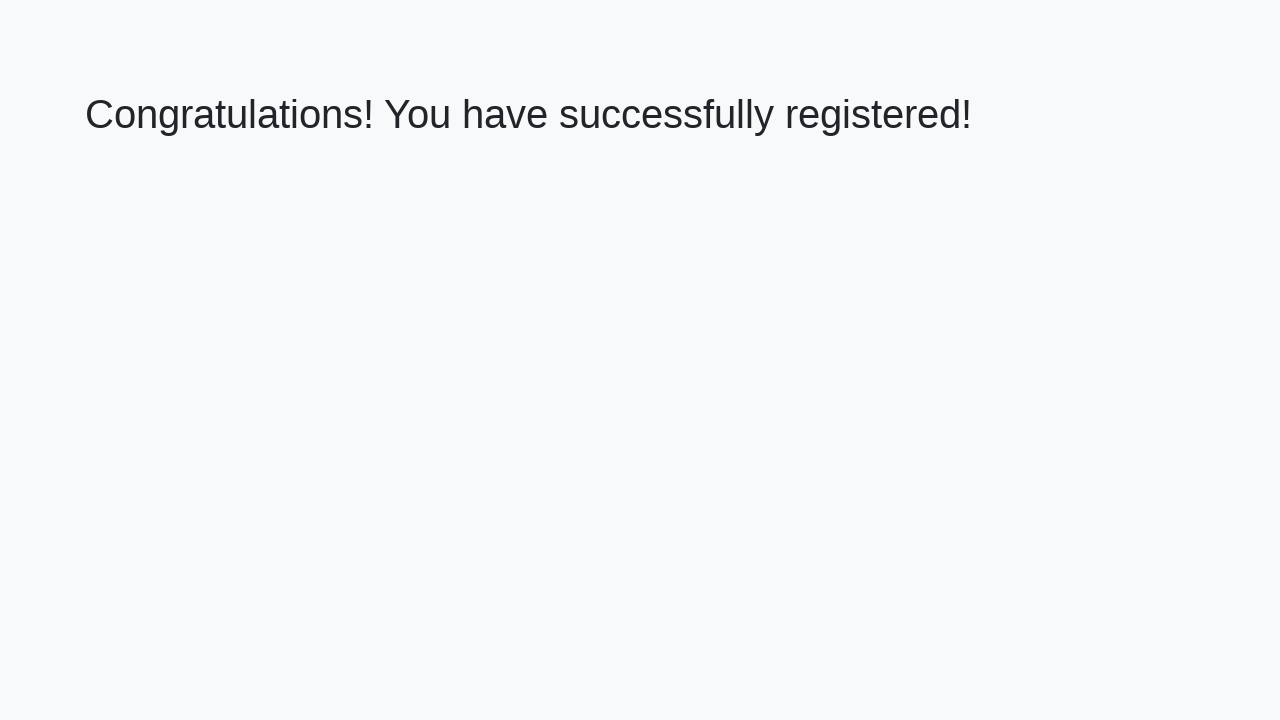

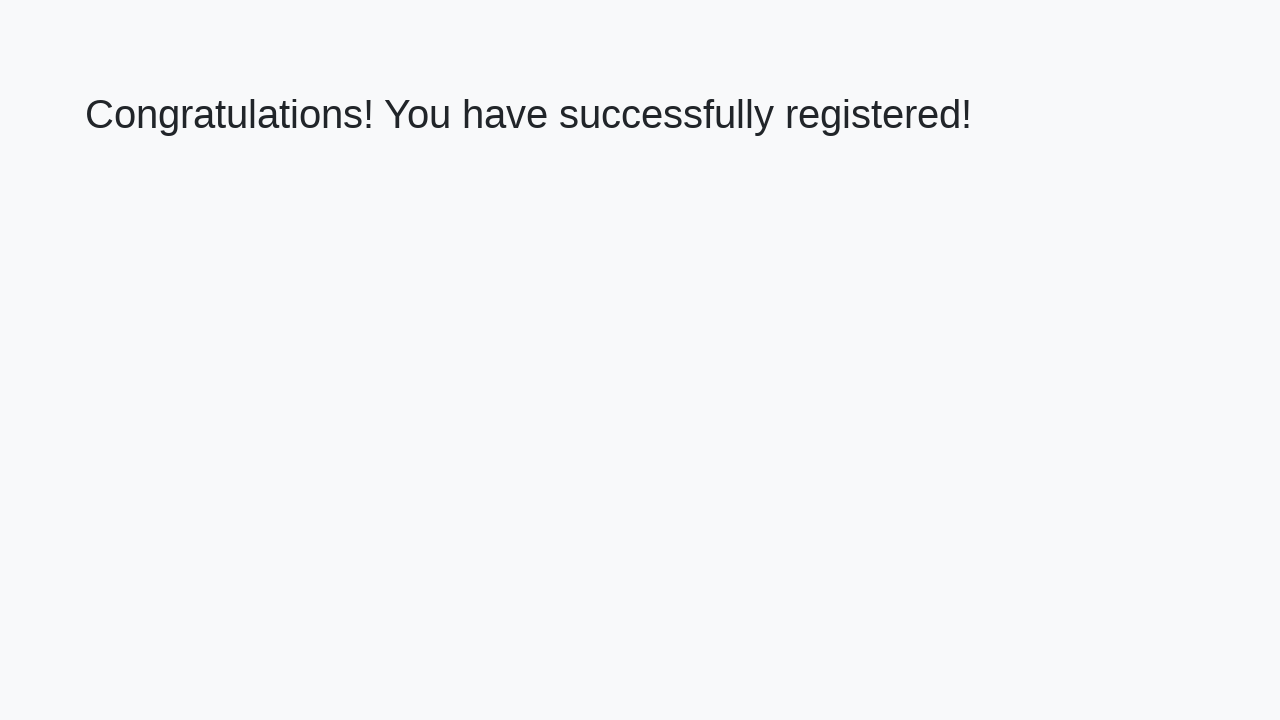